Tests bus ticket booking flow by entering source city (Hyderabad), handling an alert, entering destination city (Guntur), and clicking search

Starting URL: https://www.apsrtconline.in/

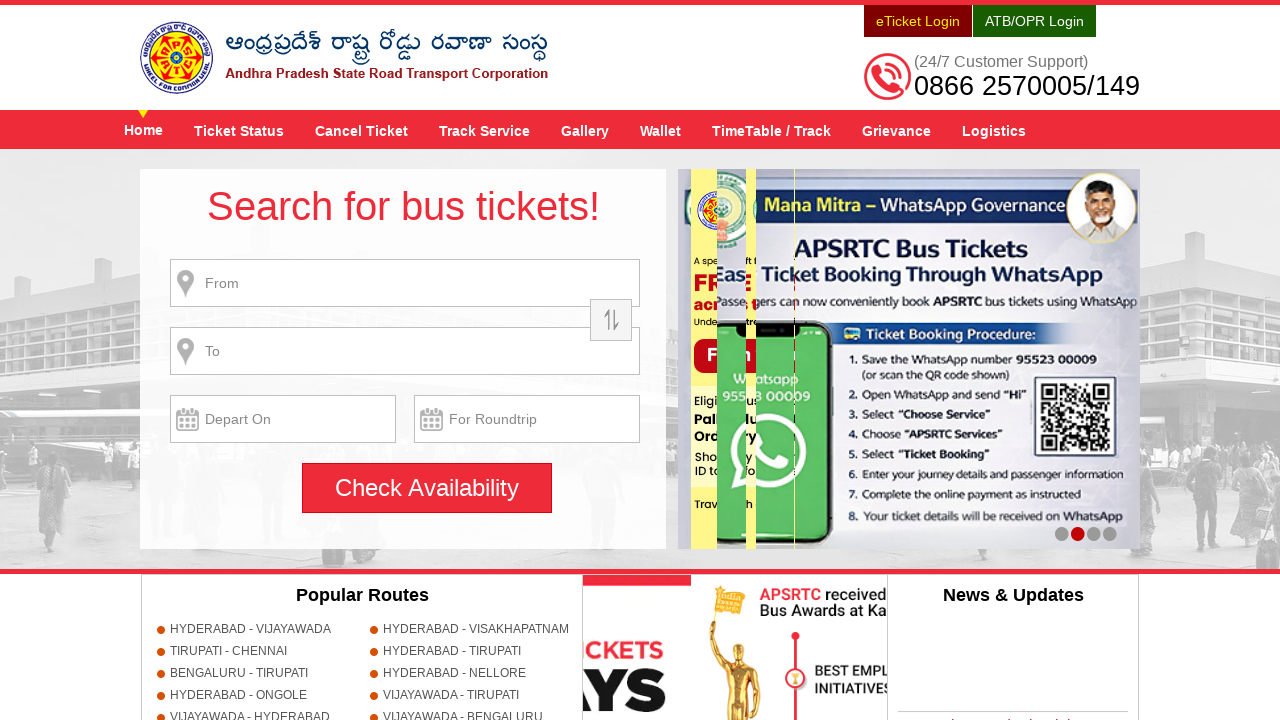

Filled source city field with 'HYDERABAD' on input[name='source']
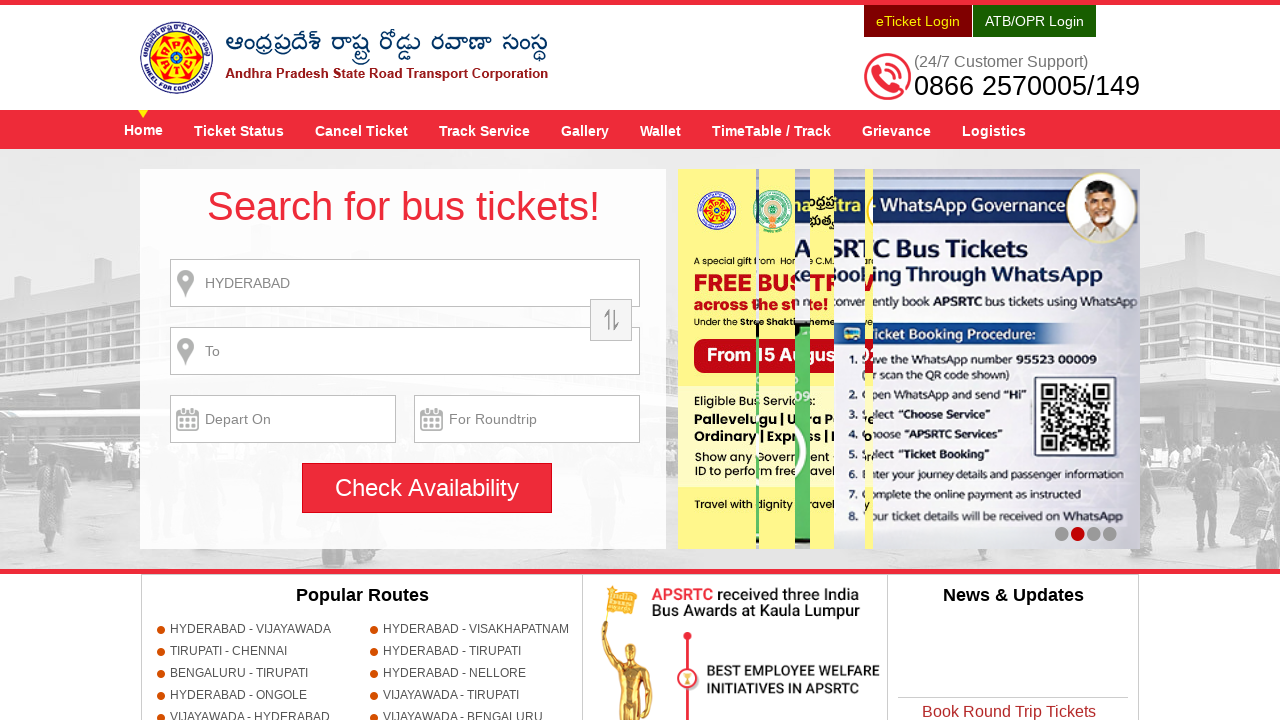

Waited 1 second for dropdown to populate
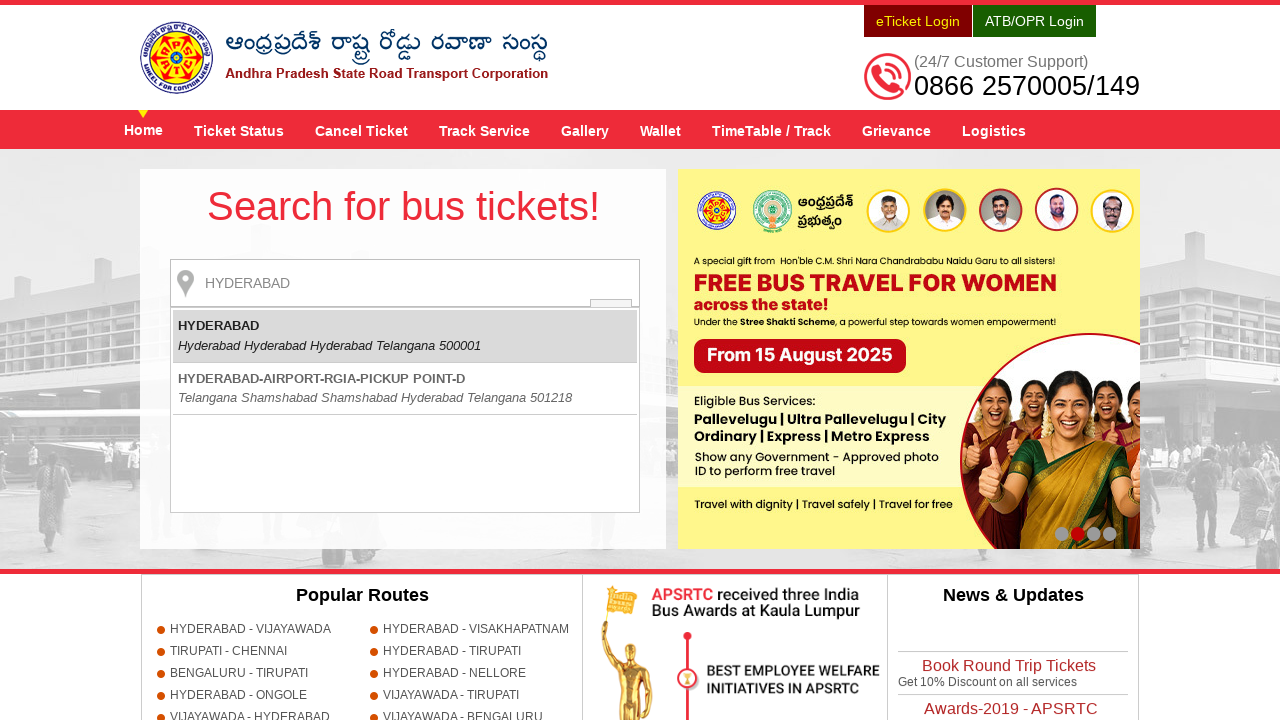

Pressed Enter to select source city from dropdown
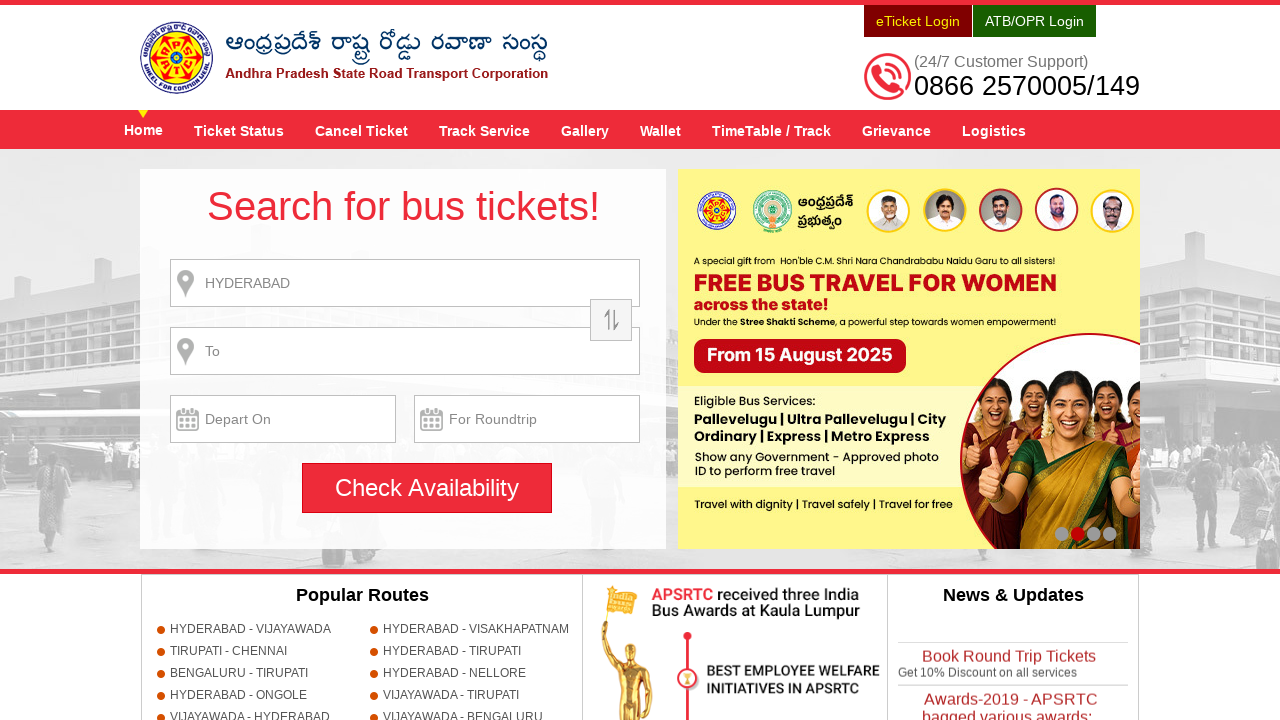

Clicked search button, triggering alert for missing destination at (427, 488) on input[name='searchBtn']
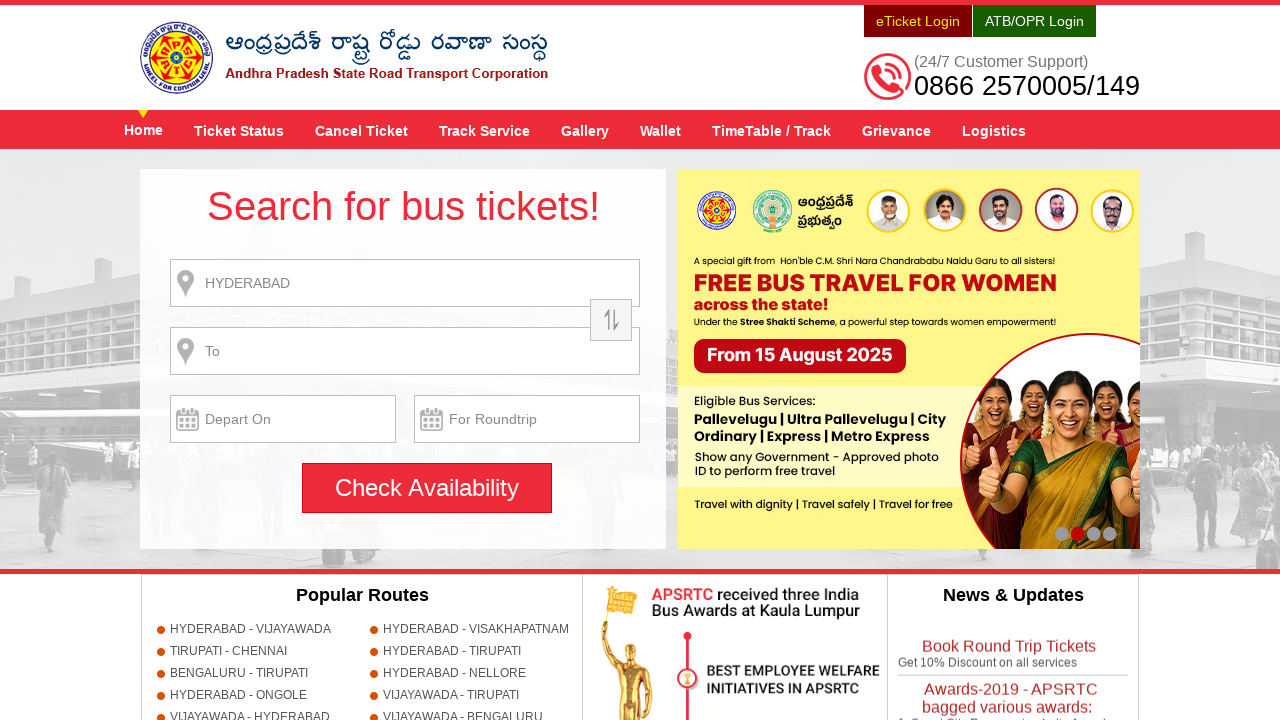

Set up alert dialog handler to accept alerts
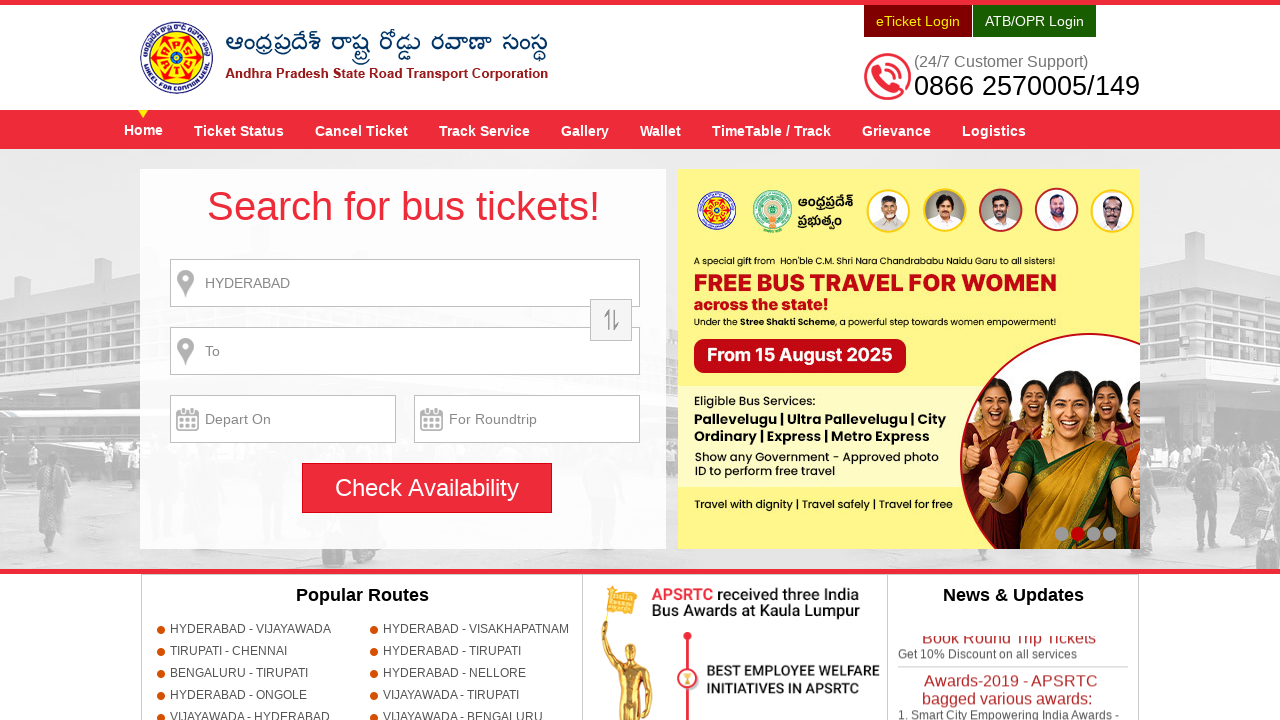

Filled destination city field with 'GUNTUR' on input[name='destination']
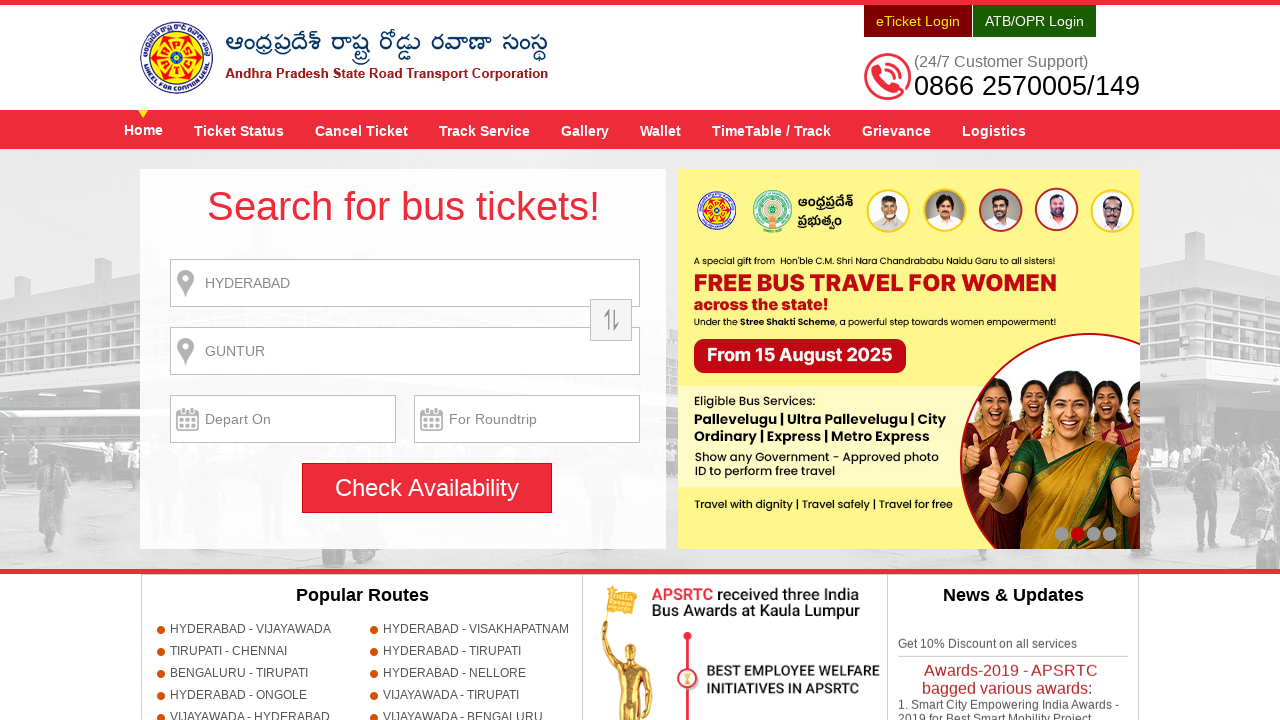

Waited 1 second for destination dropdown to populate
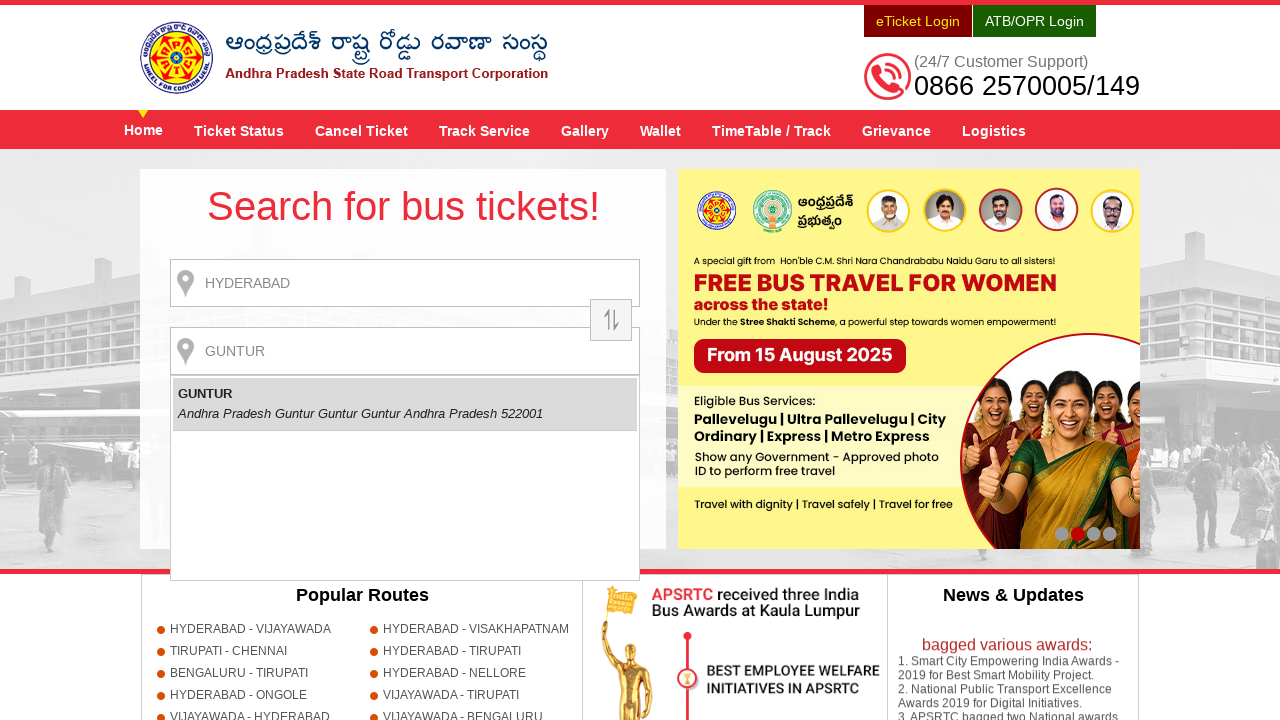

Pressed Enter to select destination city from dropdown
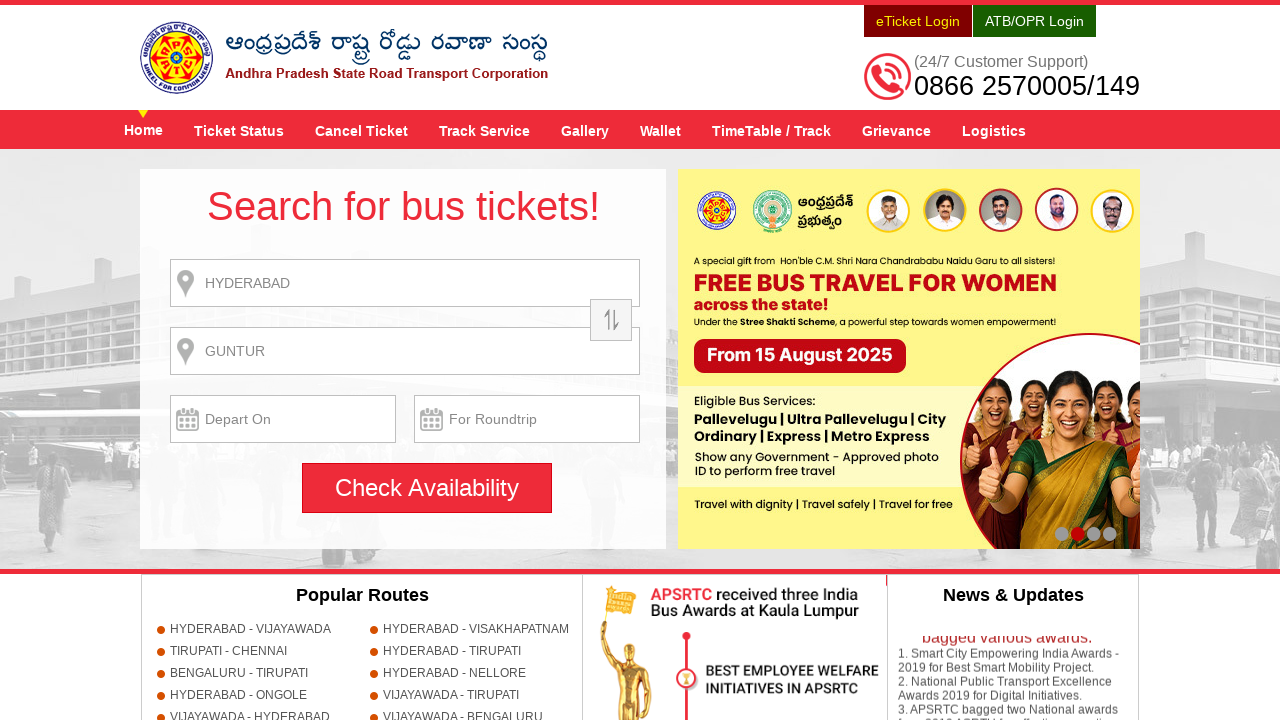

Clicked search button to initiate bus ticket search from Hyderabad to Guntur at (427, 488) on input[name='searchBtn']
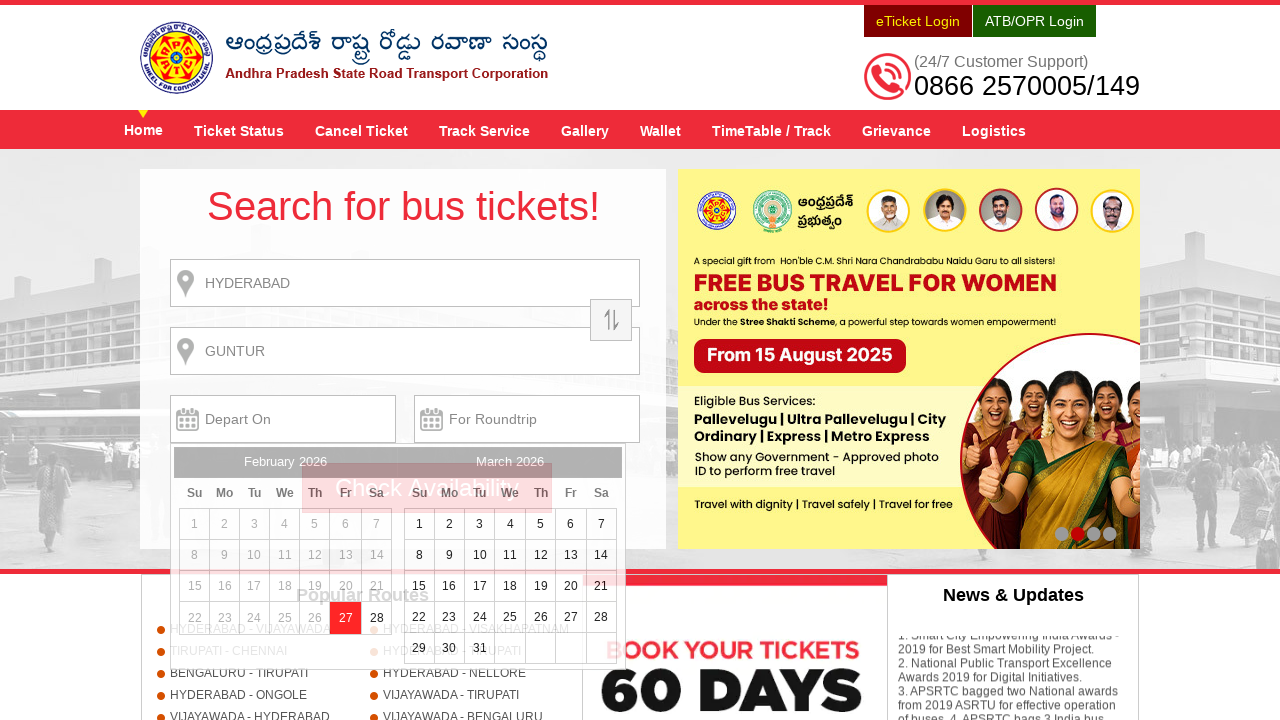

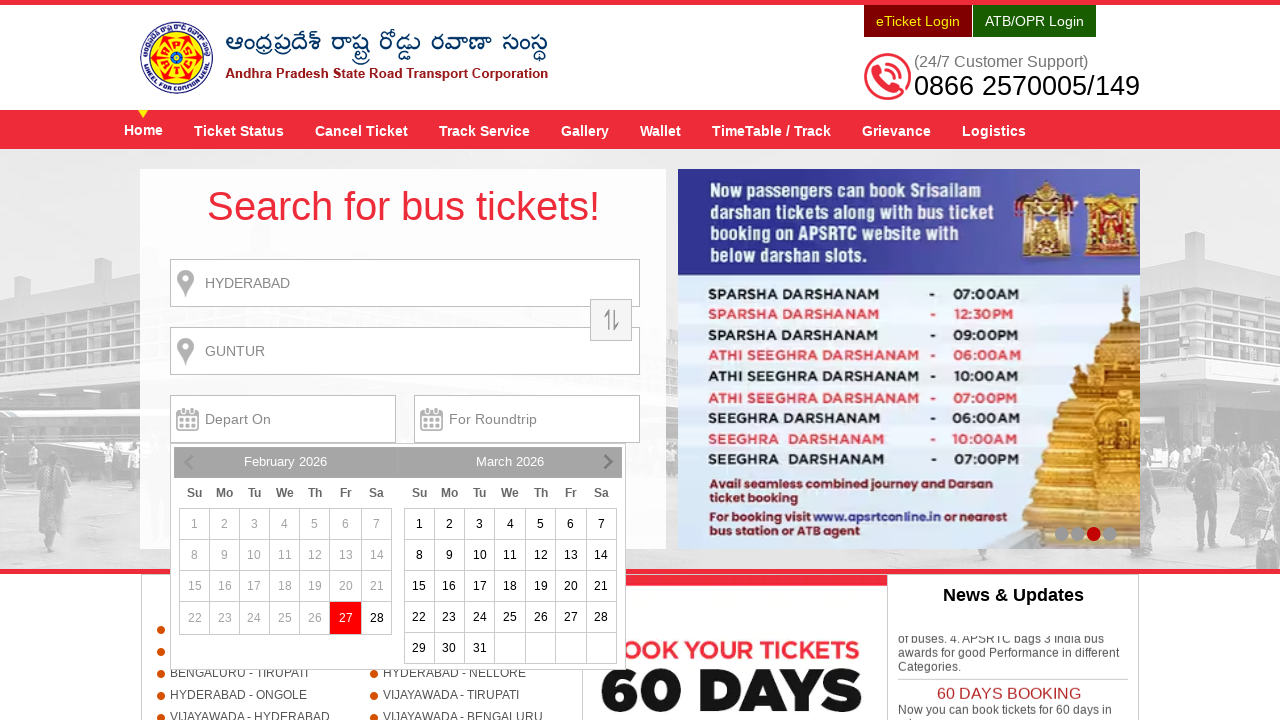